Tests checkbox interactions by toggling their states and verifying the changes

Starting URL: https://the-internet.herokuapp.com/checkboxes

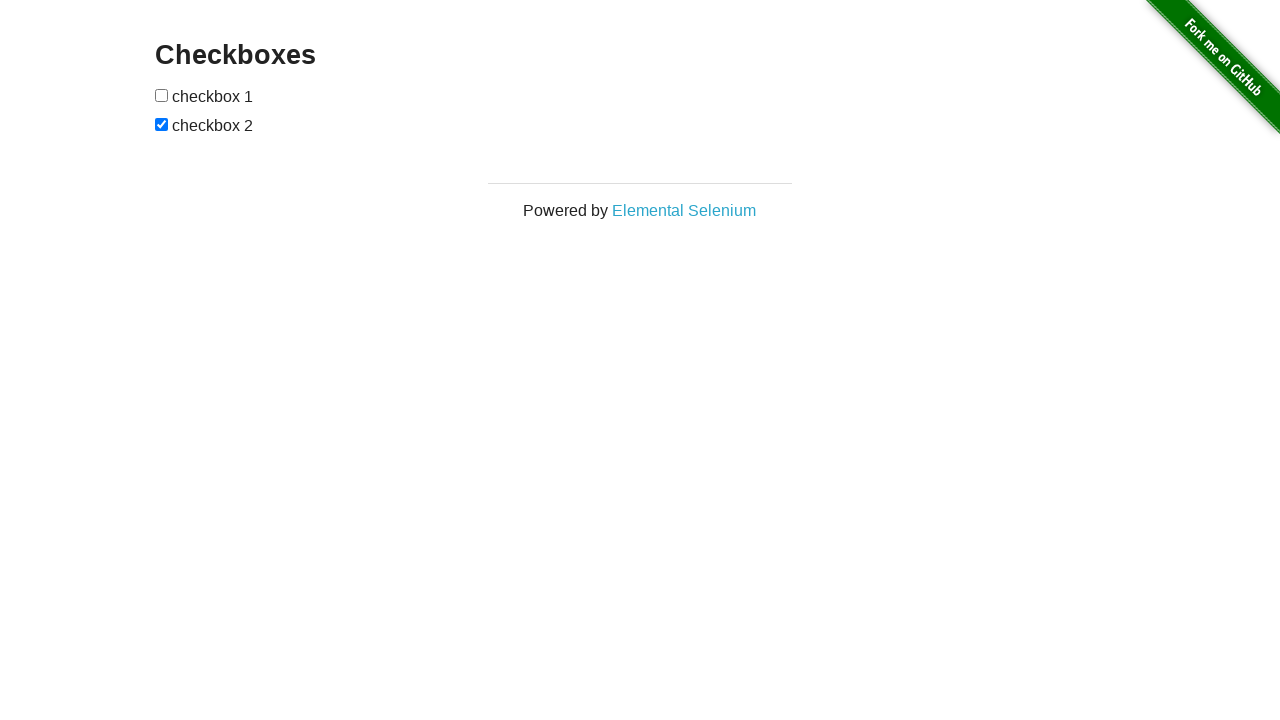

Clicked first checkbox to toggle it from unchecked to checked at (162, 95) on form#checkboxes input[type='checkbox']:first-child
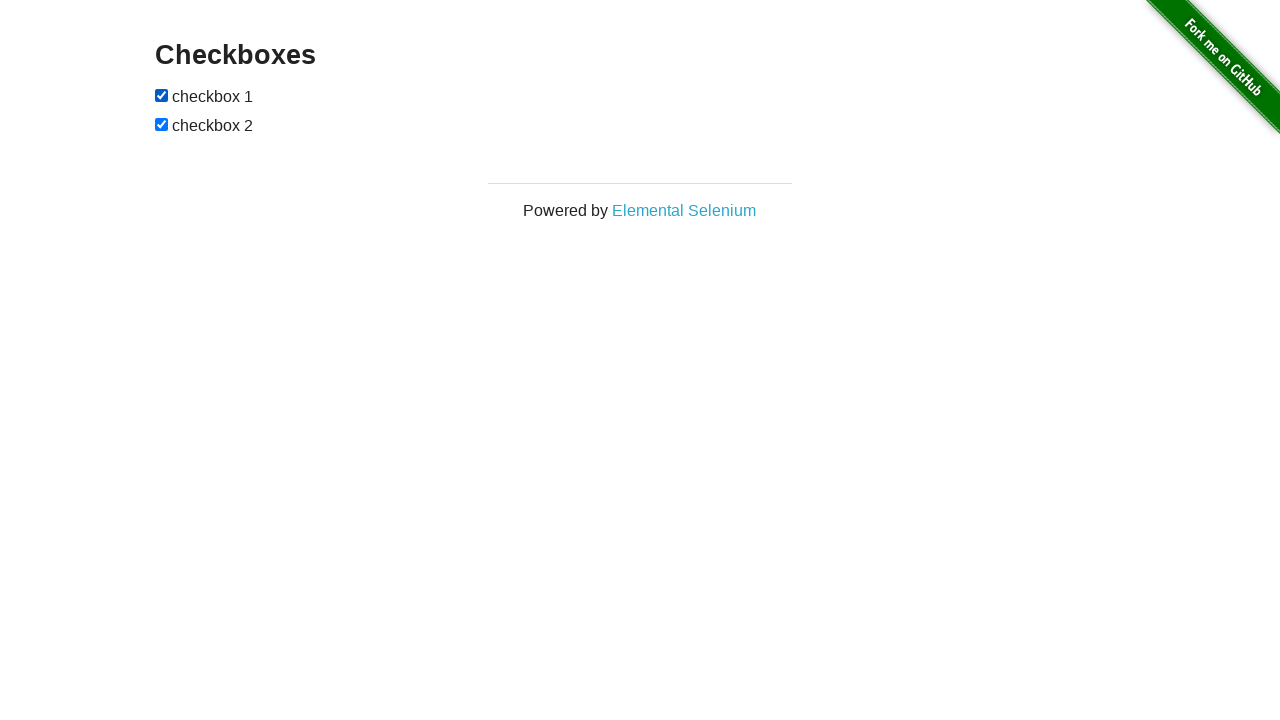

Clicked second checkbox to toggle it from checked to unchecked at (162, 124) on form#checkboxes input[type='checkbox']:last-child
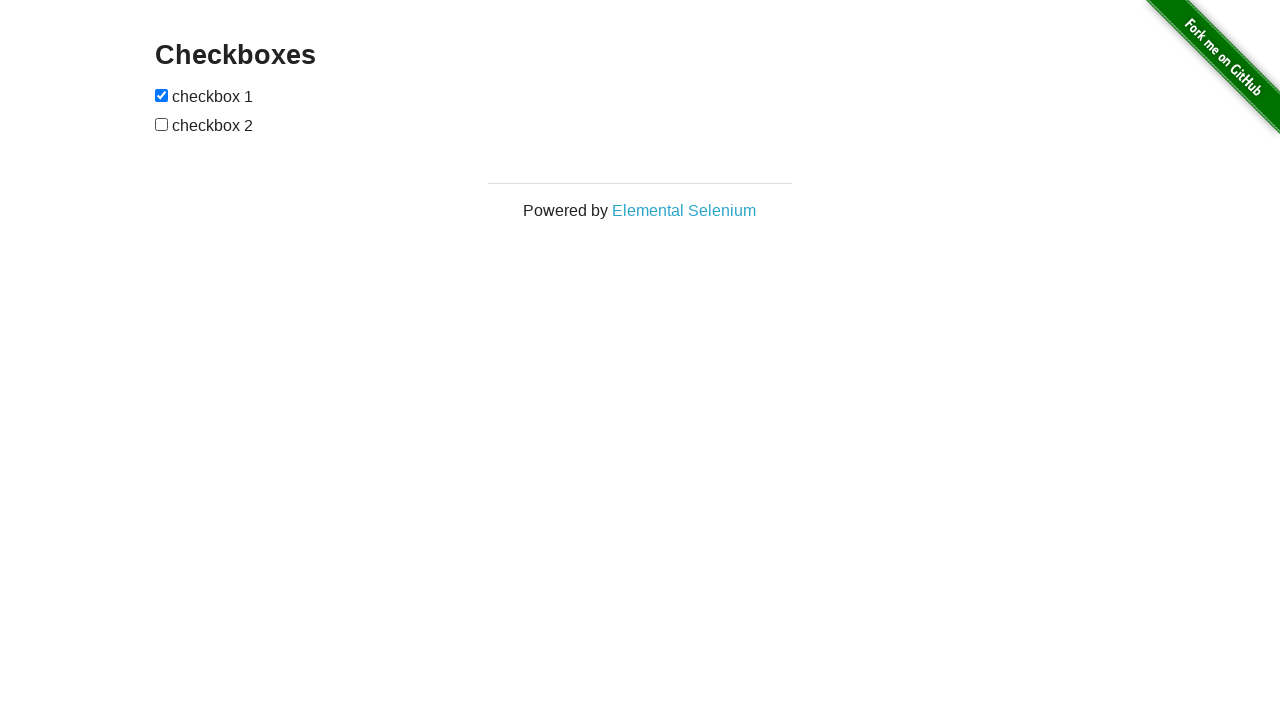

Located first checkbox element
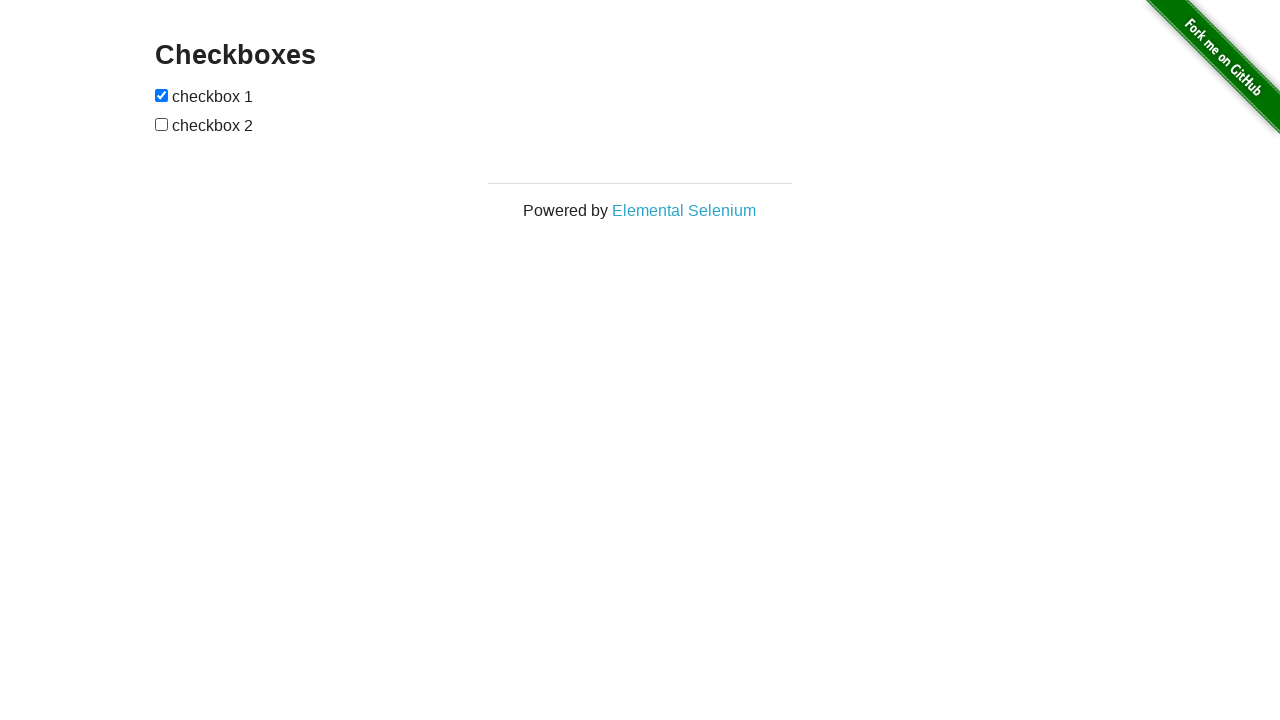

Located second checkbox element
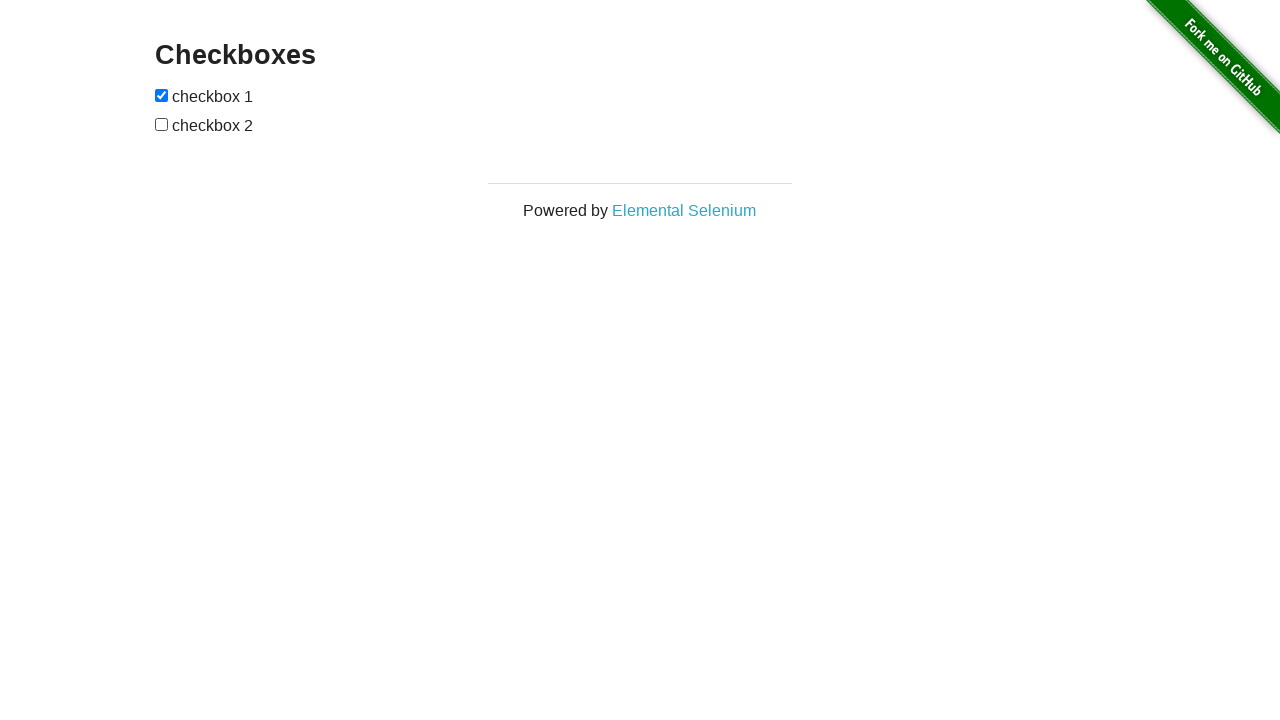

Verified first checkbox is checked
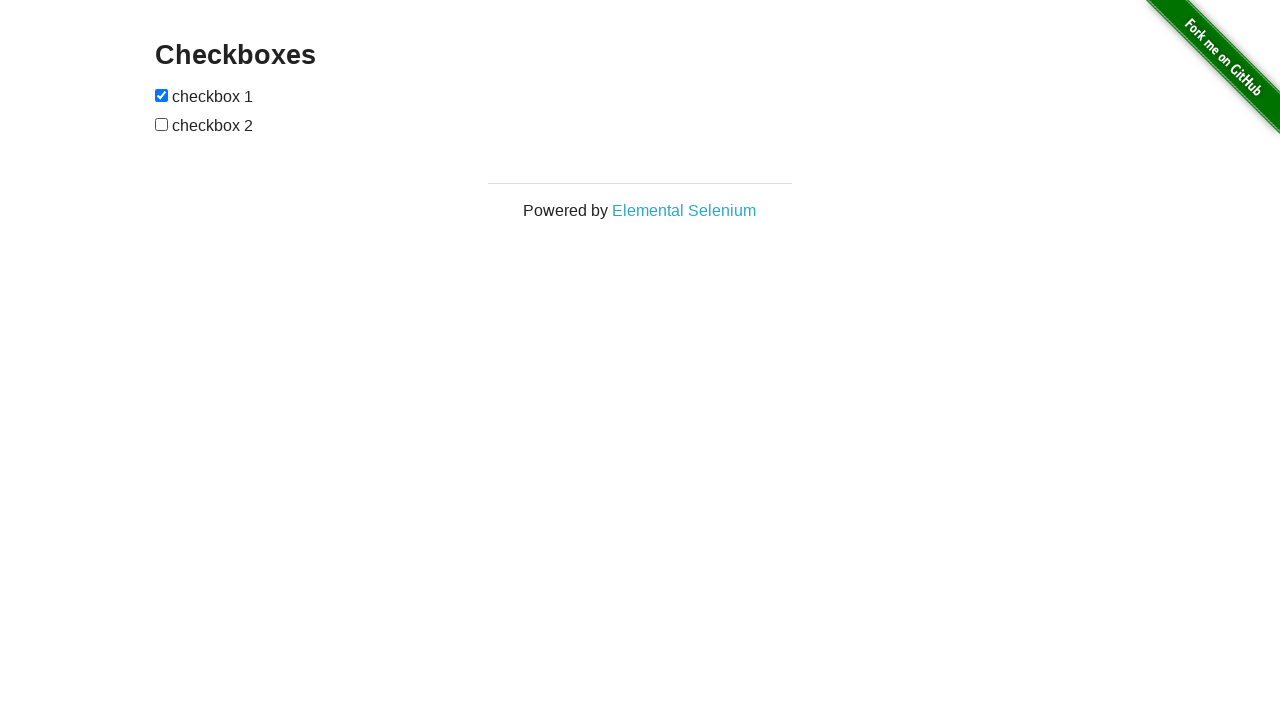

Verified second checkbox is unchecked
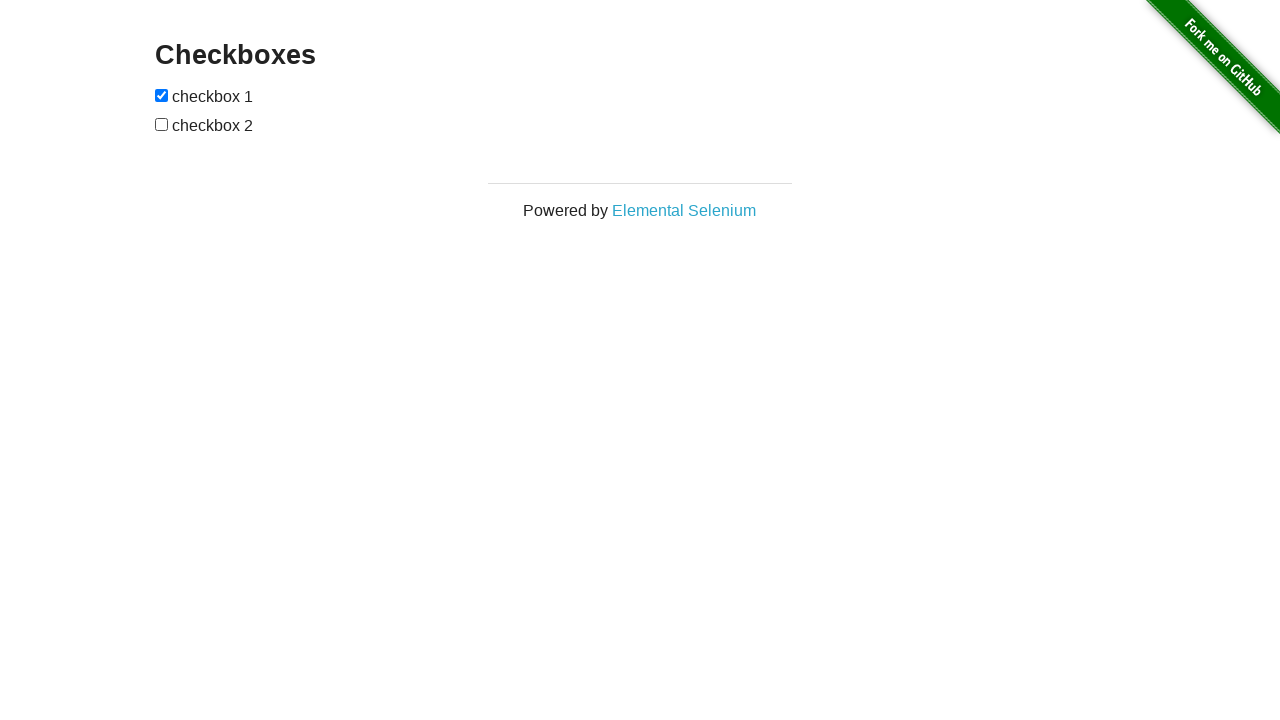

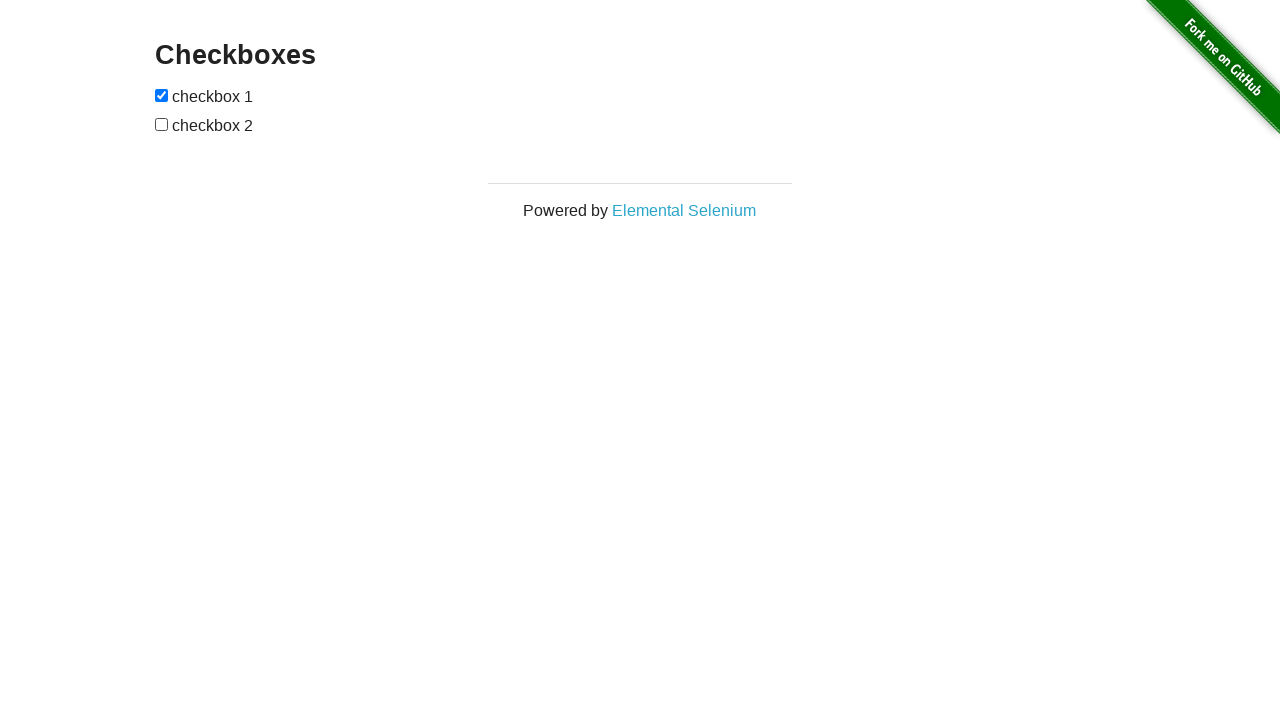